Verifies that the company branding logo is visible on the OrangeHRM login page

Starting URL: https://opensource-demo.orangehrmlive.com/web/index.php/auth/login

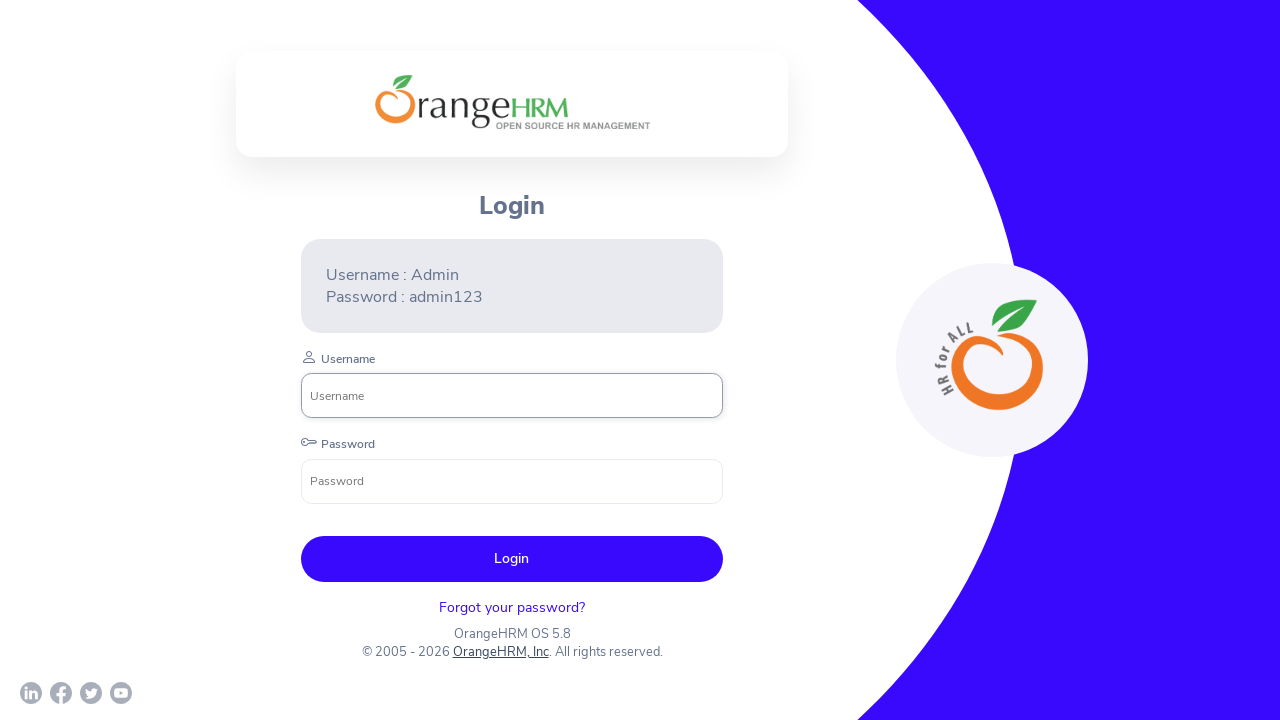

Waited for company branding logo to be visible on OrangeHRM login page
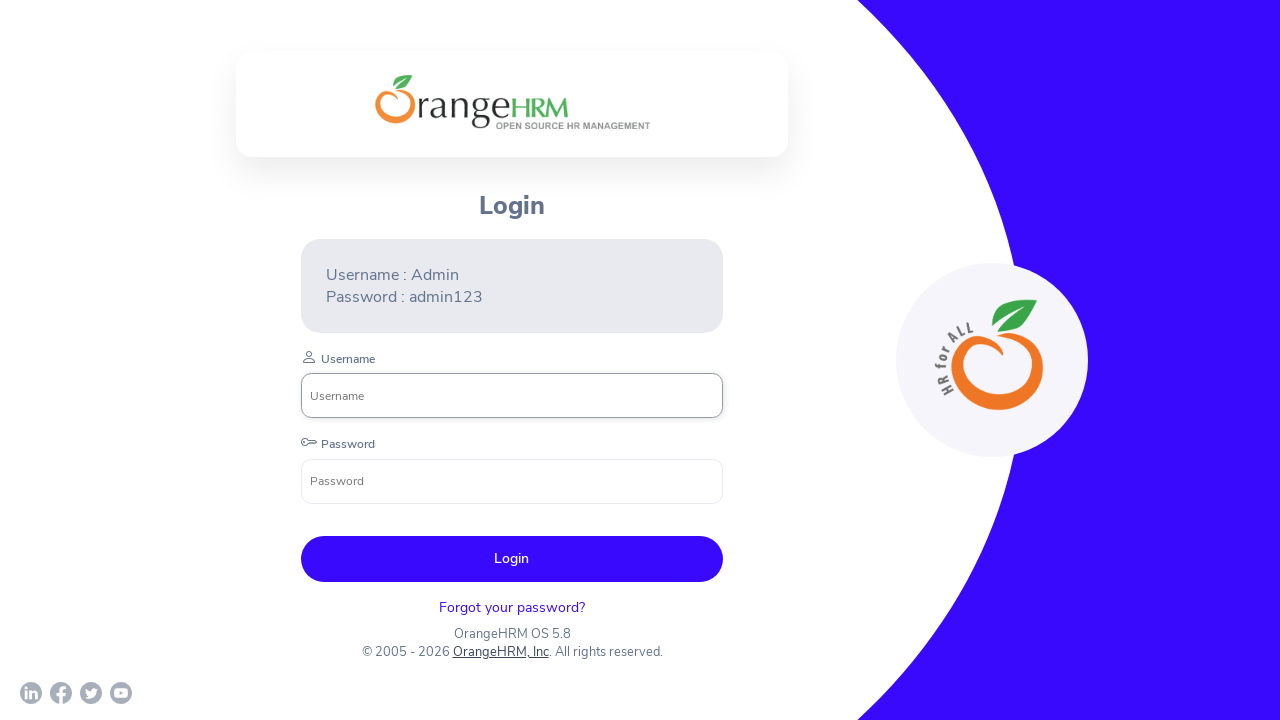

Verified that the company branding logo is visible
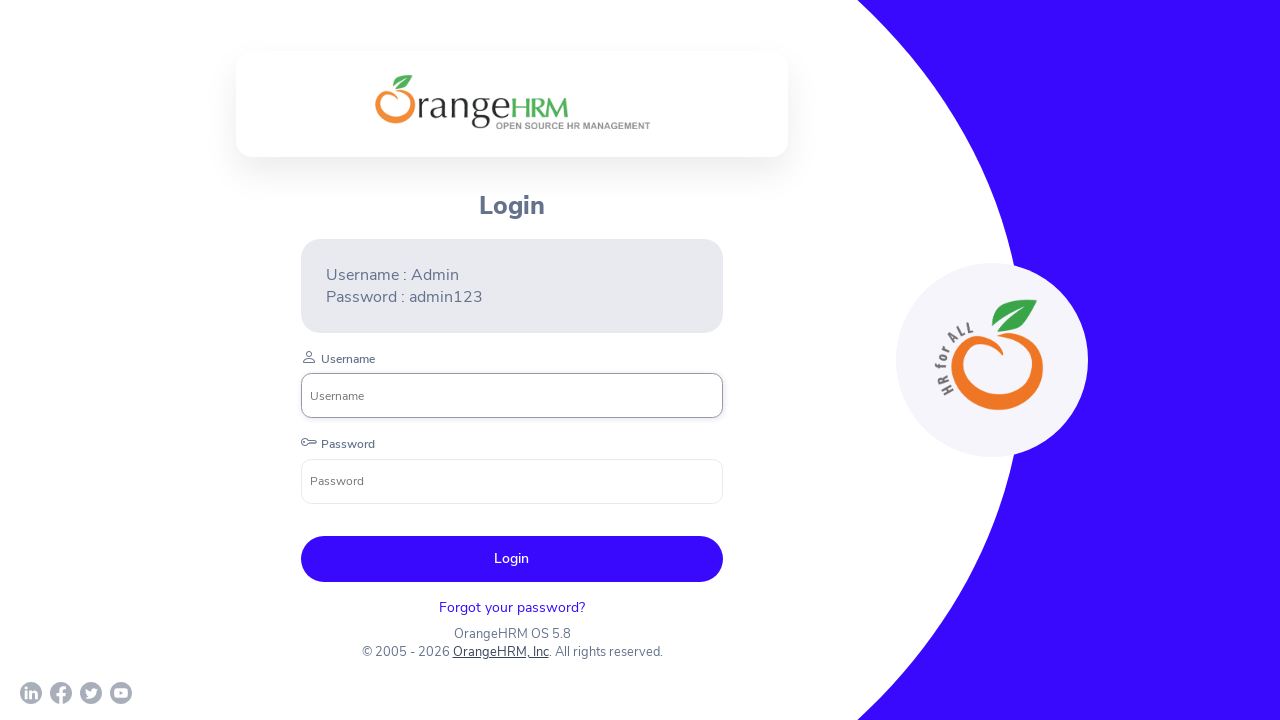

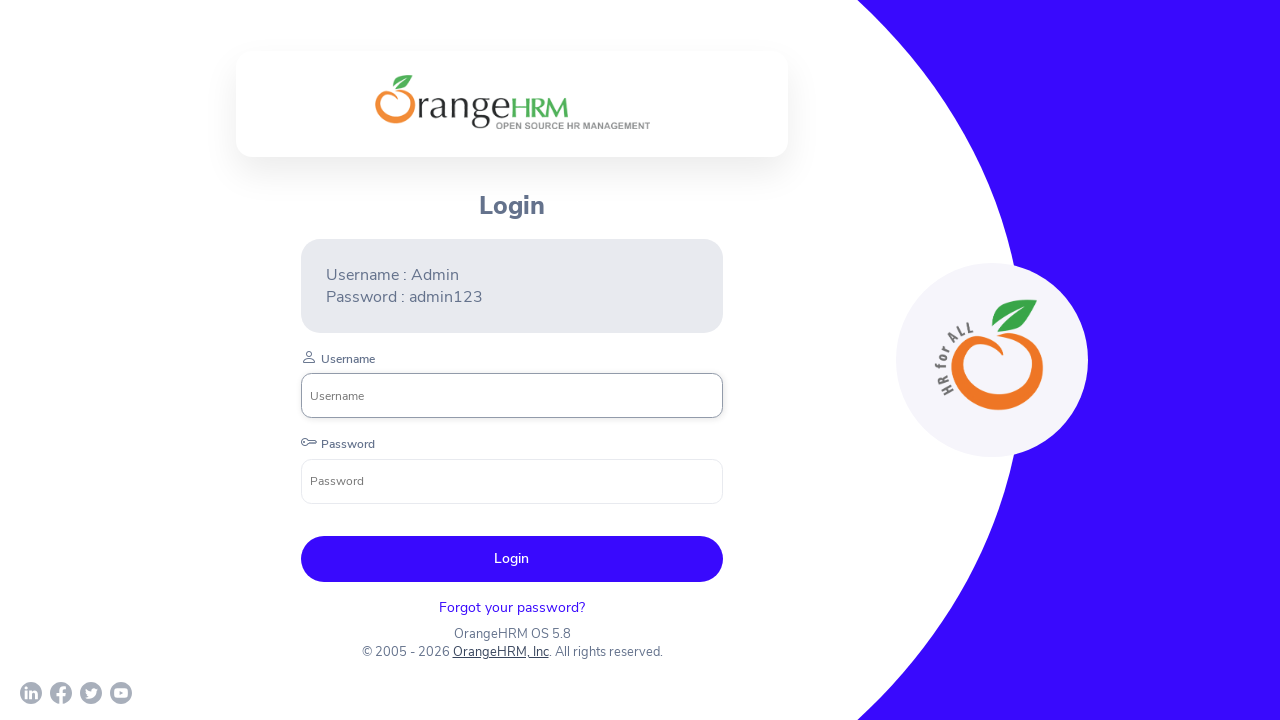